Tests JavaScript confirm dialog by clicking a button, accepting the confirm dialog, then clicking again and dismissing it, verifying the different result messages.

Starting URL: https://automationfc.github.io/basic-form/index.html

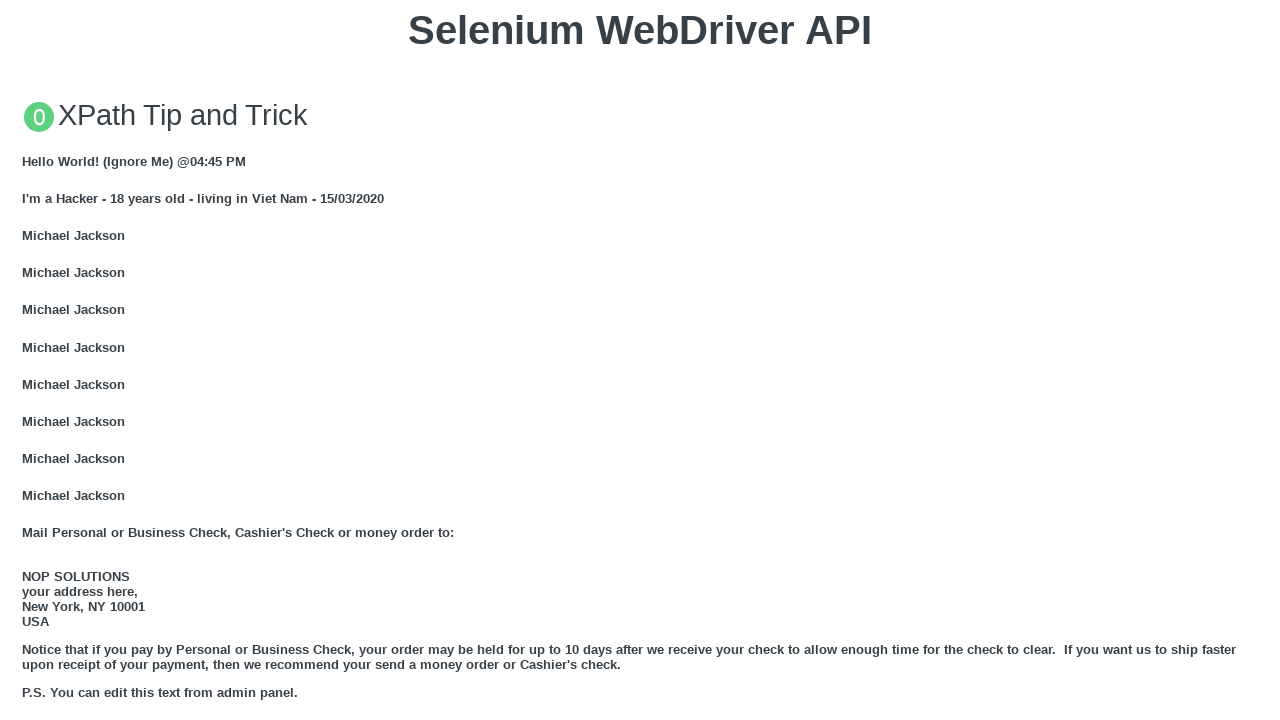

Set up dialog handler to accept the first confirm dialog
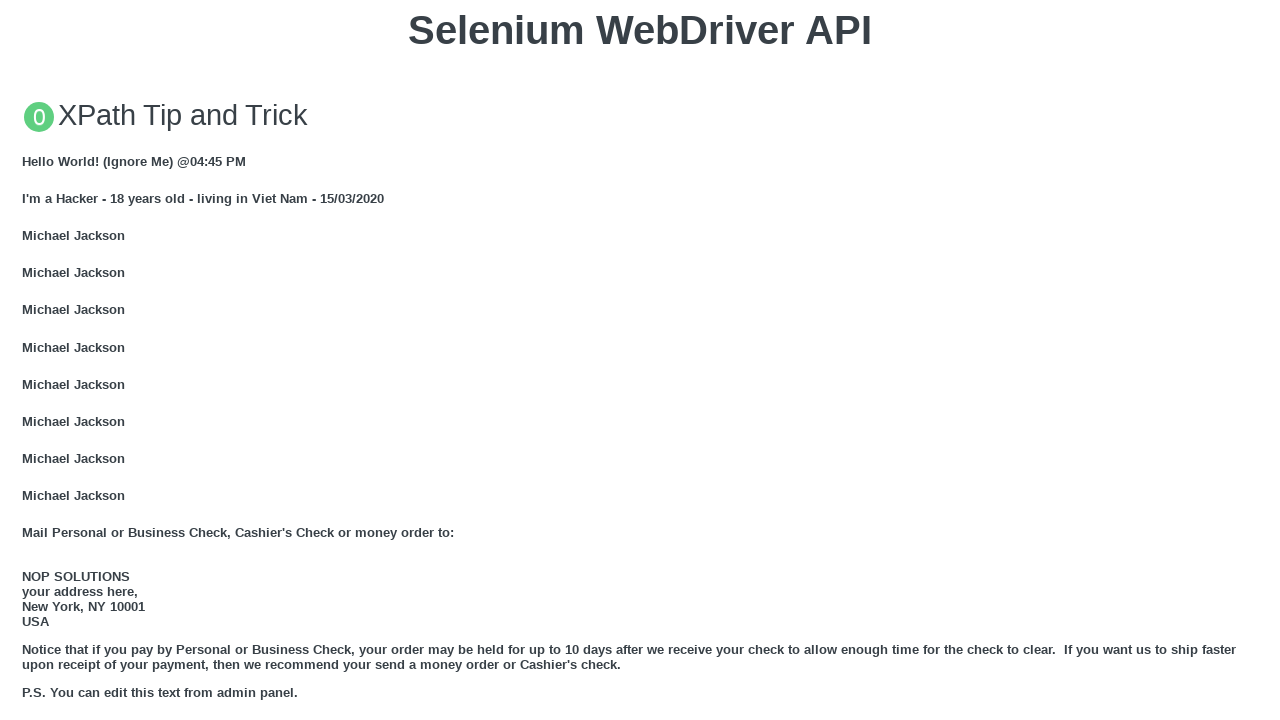

Clicked button to trigger the first JS confirm dialog at (640, 360) on xpath=//button[@onclick='jsConfirm()']
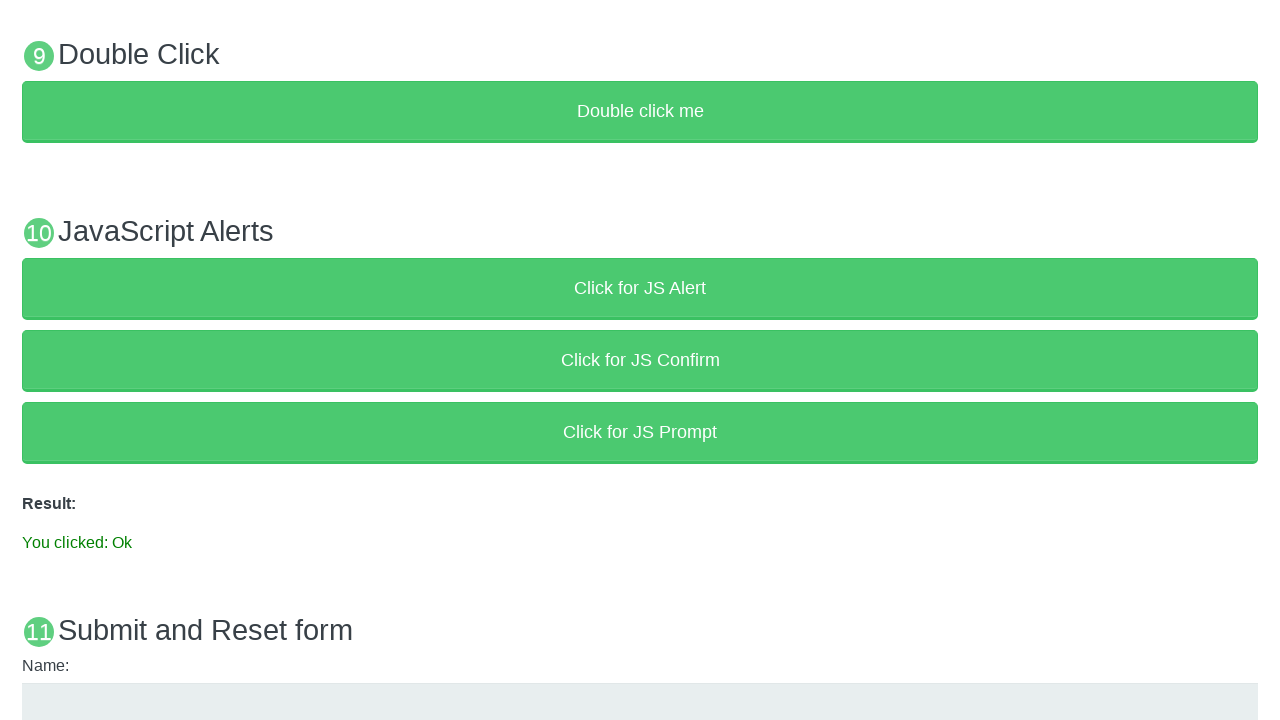

Waited for result message to appear after accepting confirm dialog
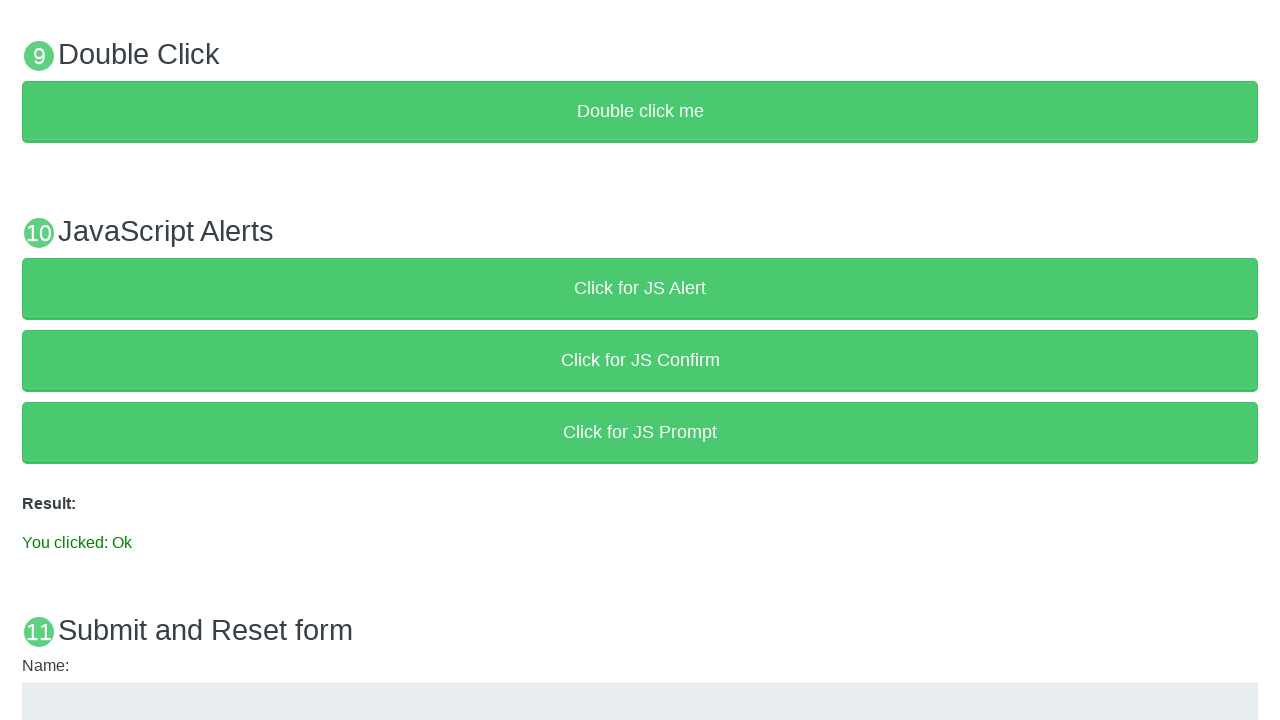

Set up dialog handler to dismiss the second confirm dialog
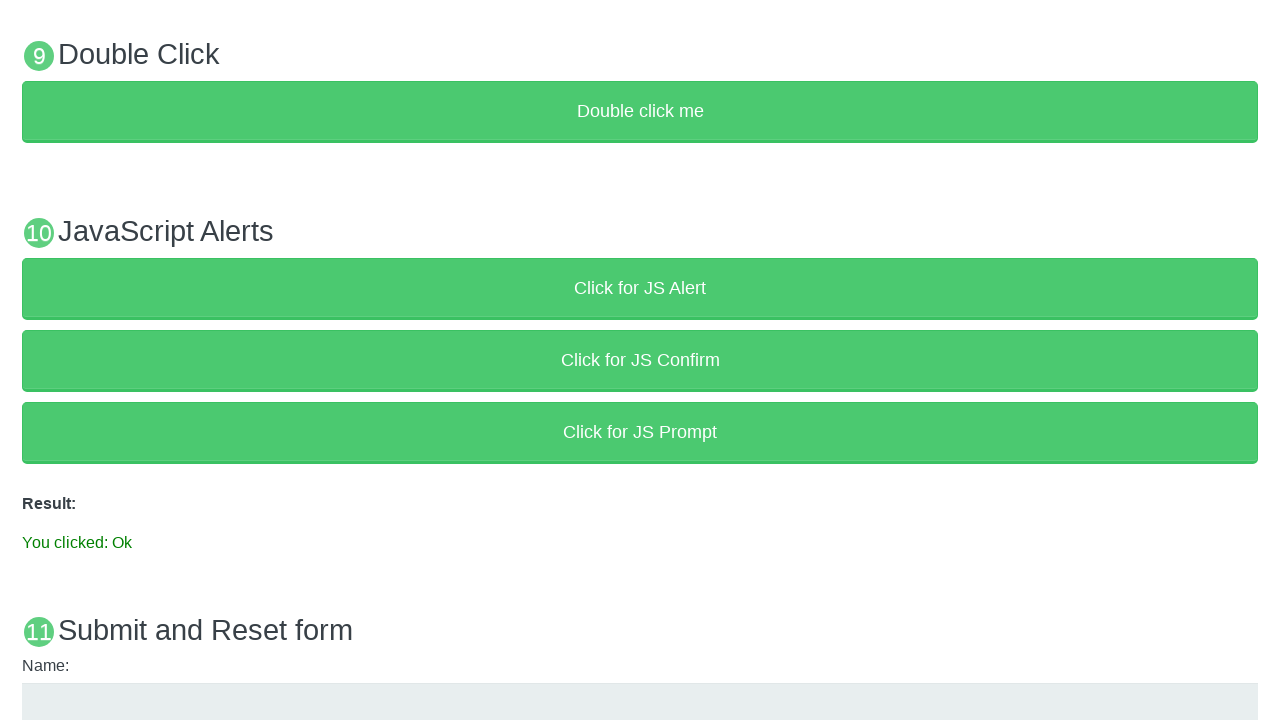

Clicked button again to trigger the second JS confirm dialog at (640, 360) on xpath=//button[@onclick='jsConfirm()']
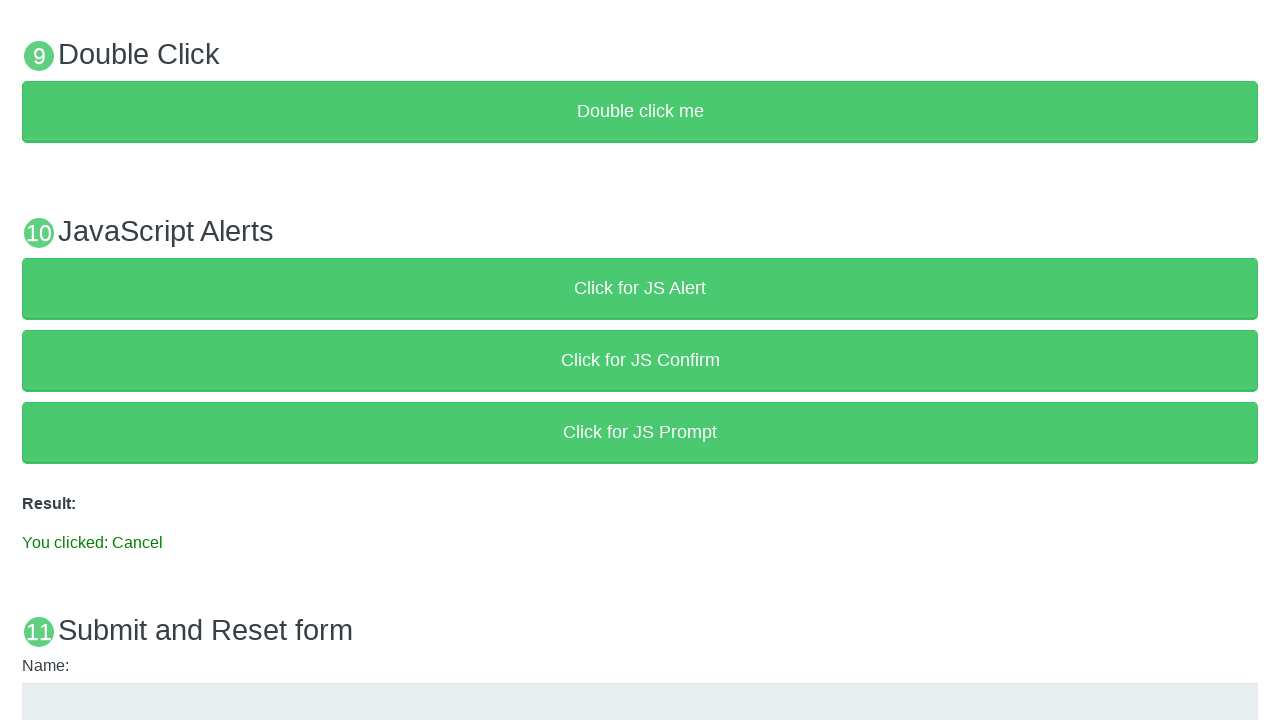

Waited for result message to update after dismissing confirm dialog
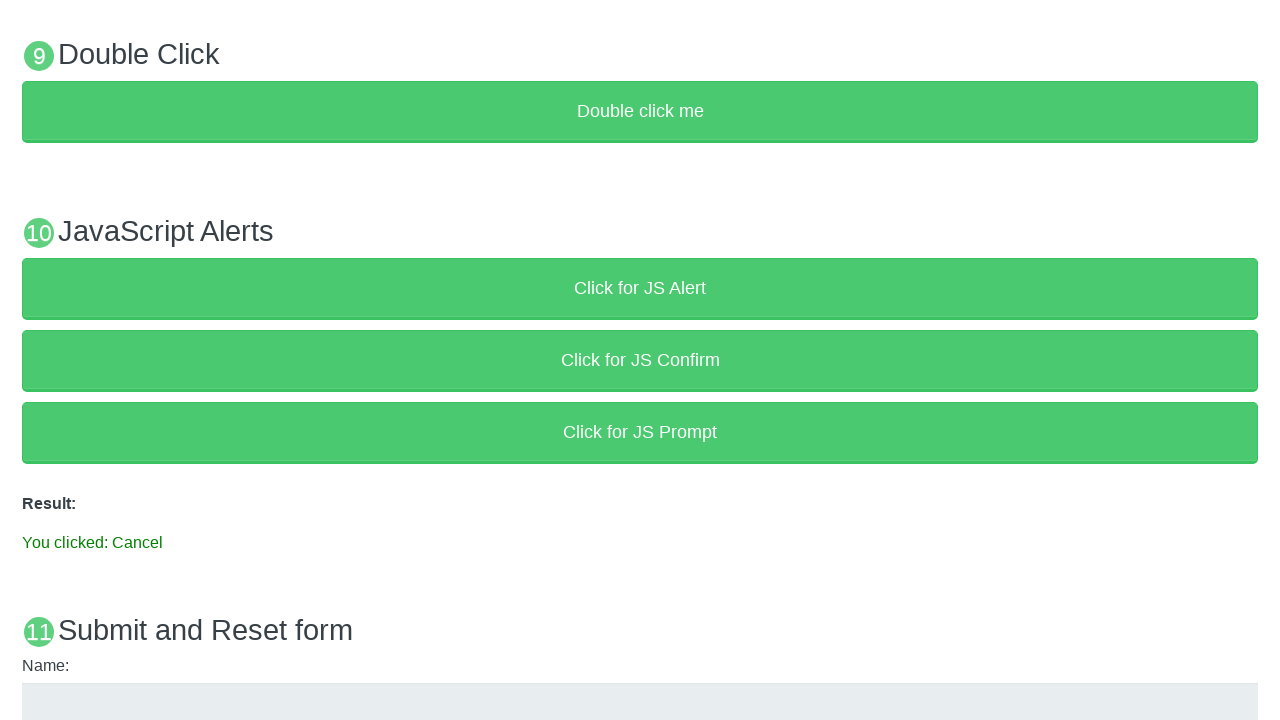

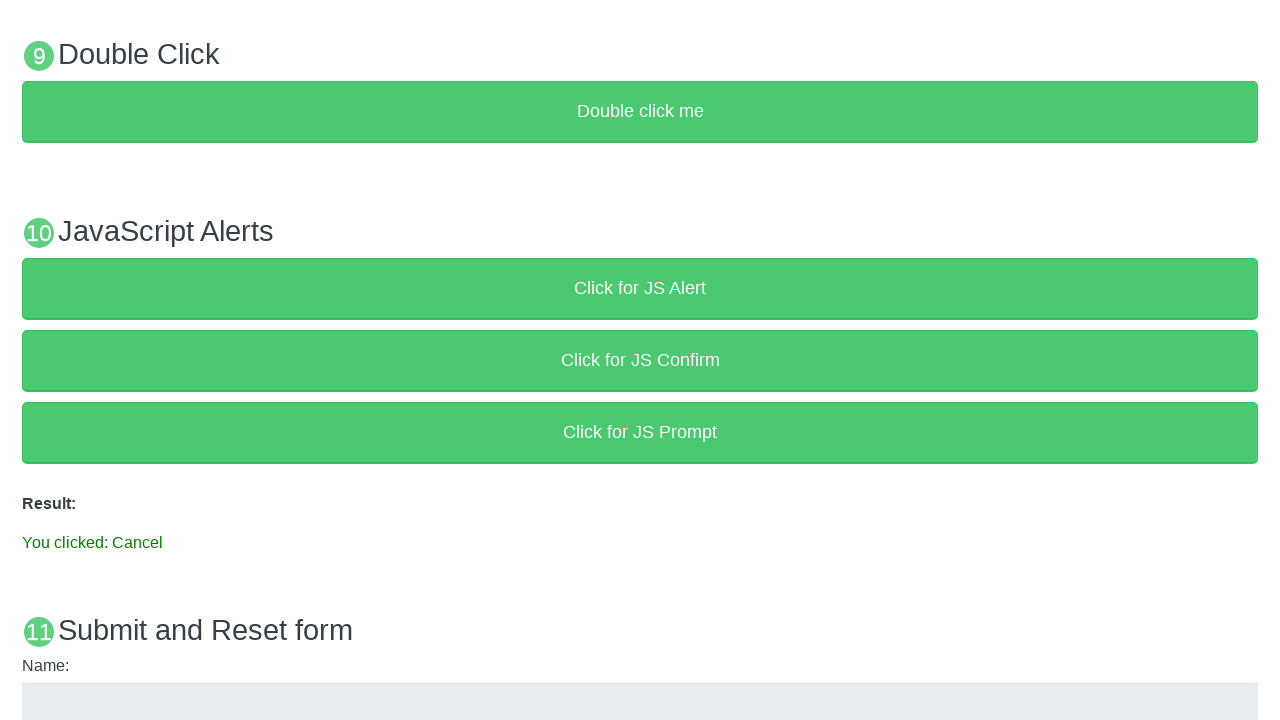